Tests drag and drop functionality by dragging a draggable element and dropping it onto a droppable target element on the jQuery UI demo page

Starting URL: http://jqueryui.com/resources/demos/droppable/default.html

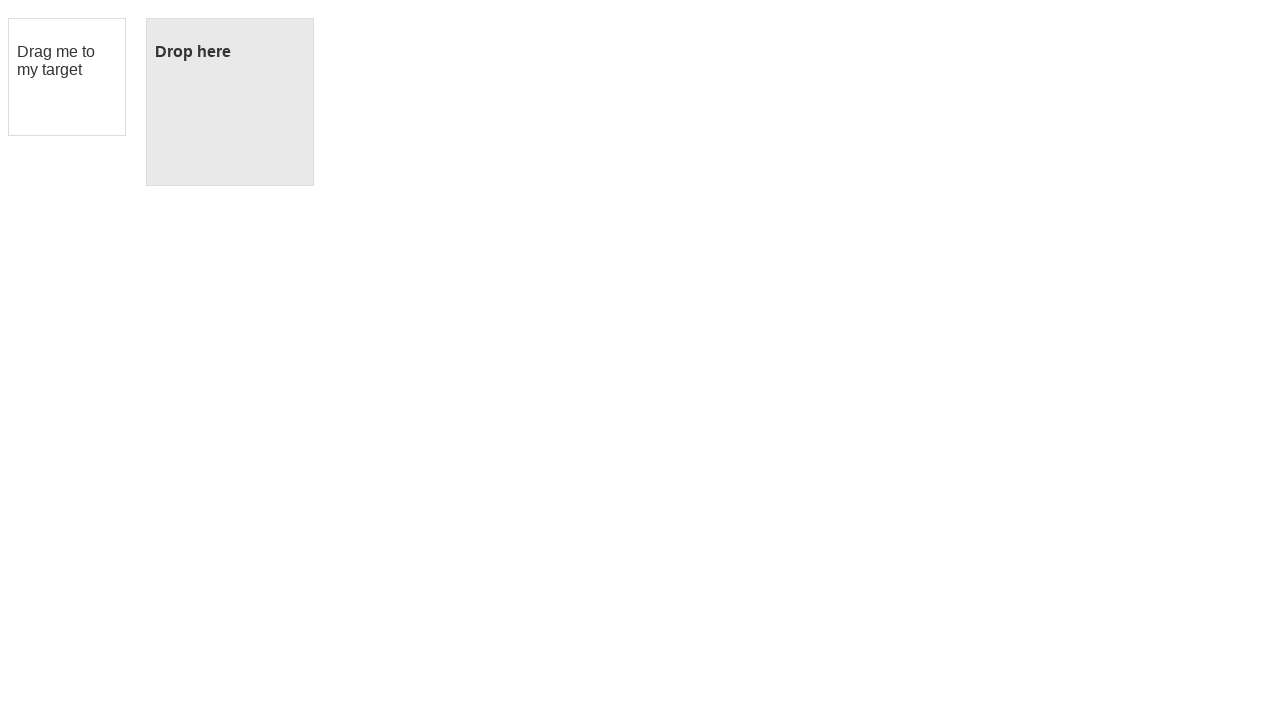

Waited for draggable element to be visible
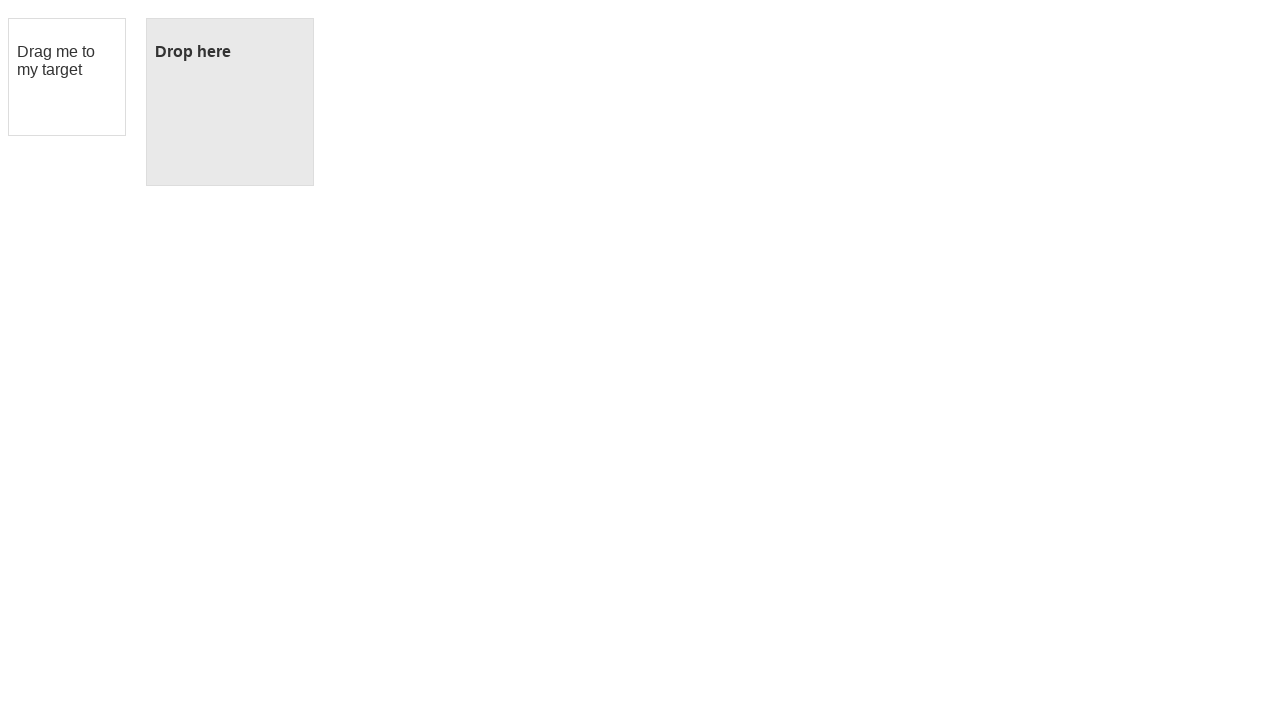

Waited for droppable target element to be visible
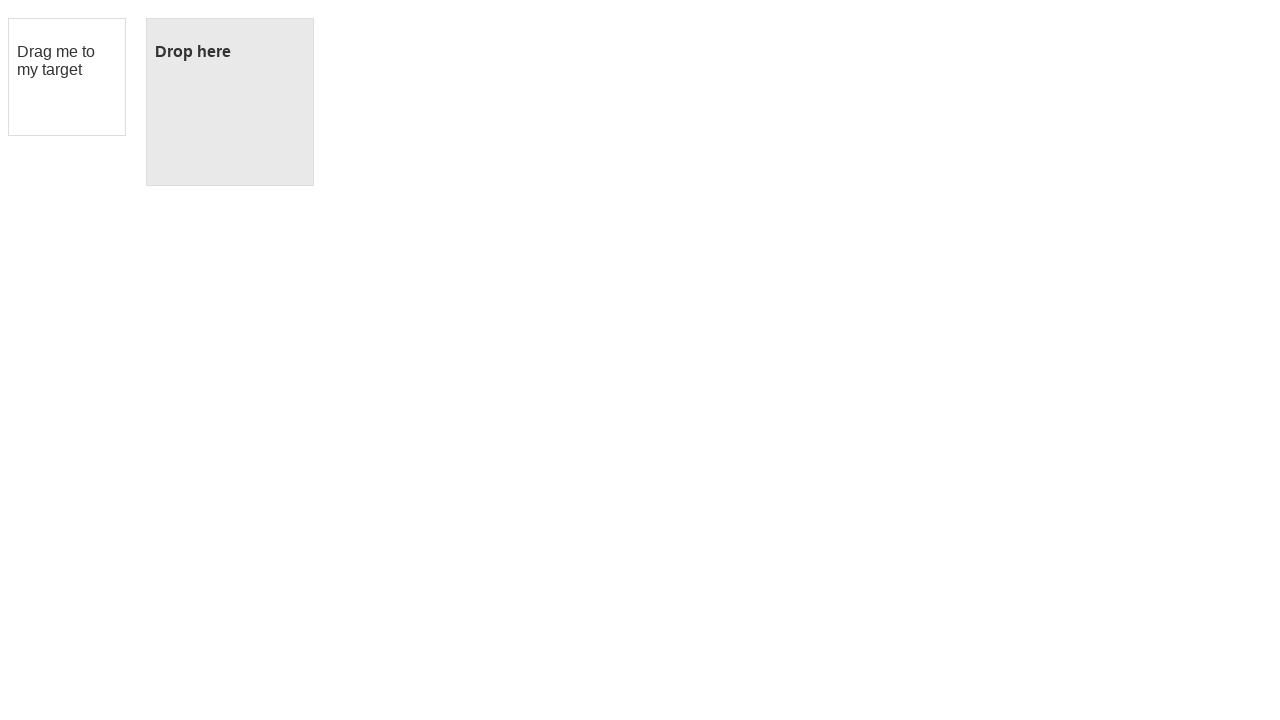

Dragged draggable element and dropped it onto droppable target at (230, 102)
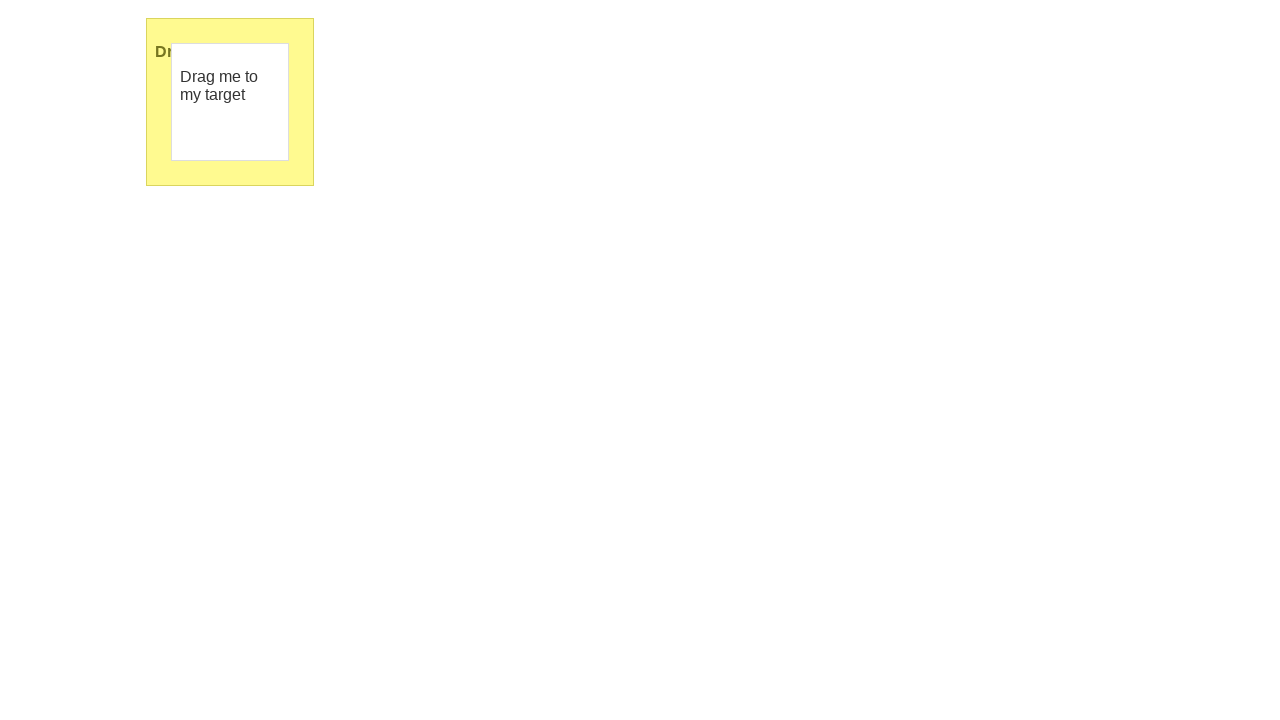

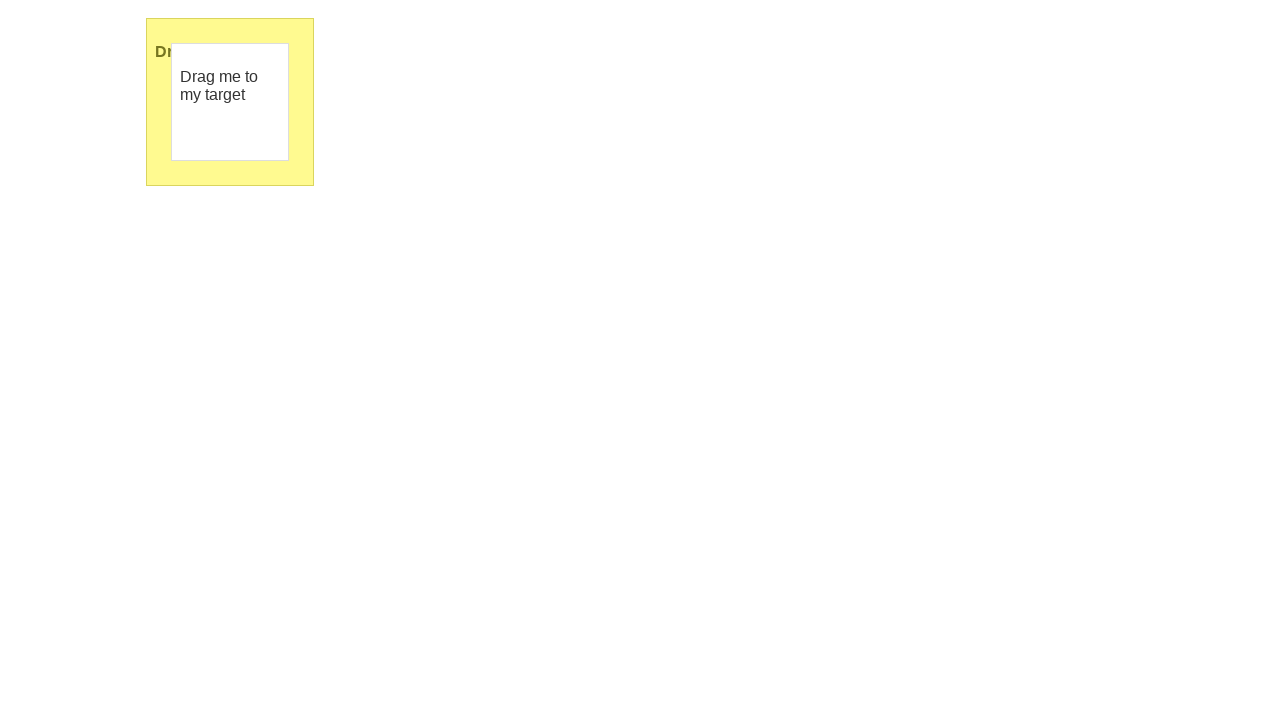